Tests a contact form by filling only the email field and submitting, then verifies the result message displays the entered email

Starting URL: https://lm.skillbox.cc/qa_tester/module02/homework1/

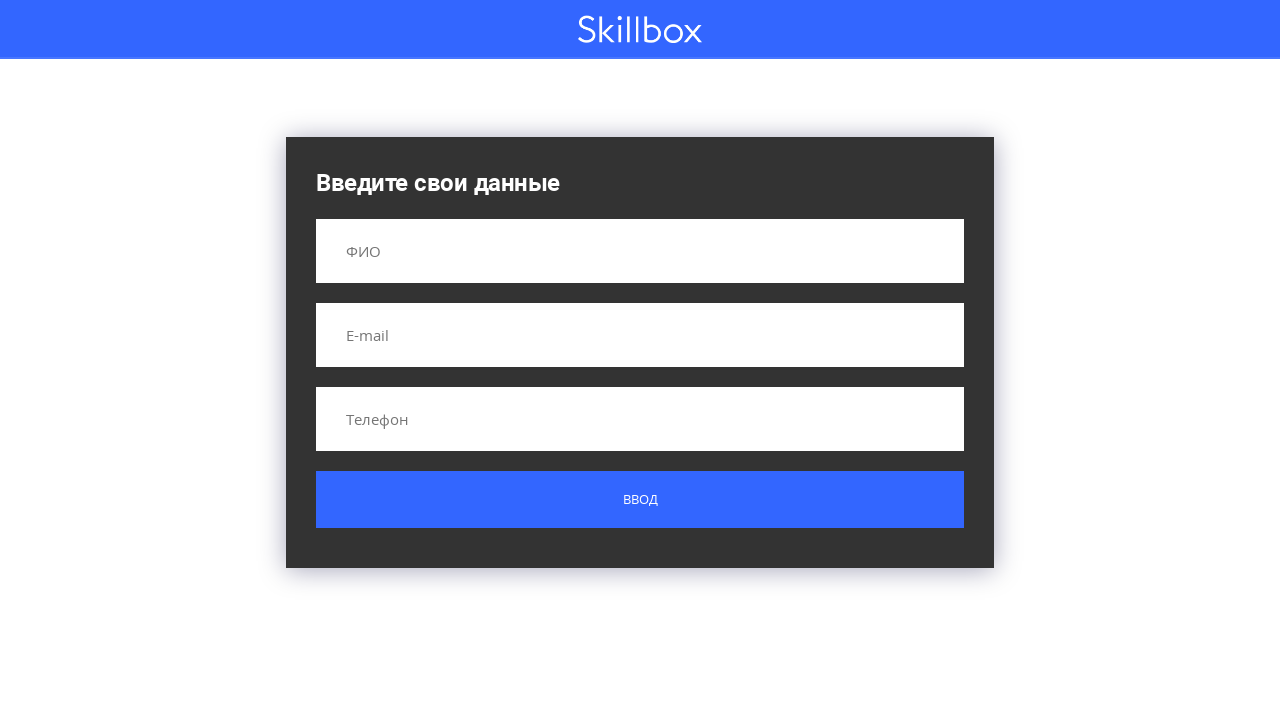

Filled email field with 'test@test.com' on input[name='email']
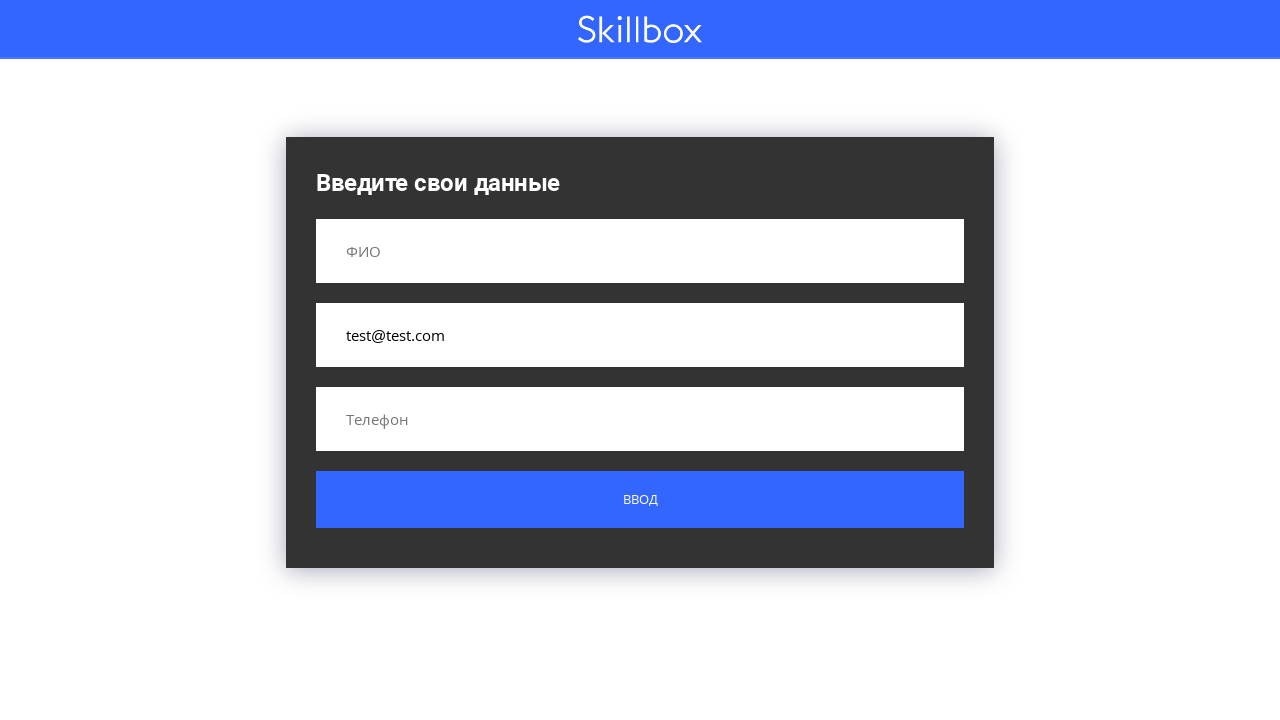

Clicked submit button at (640, 500) on .button
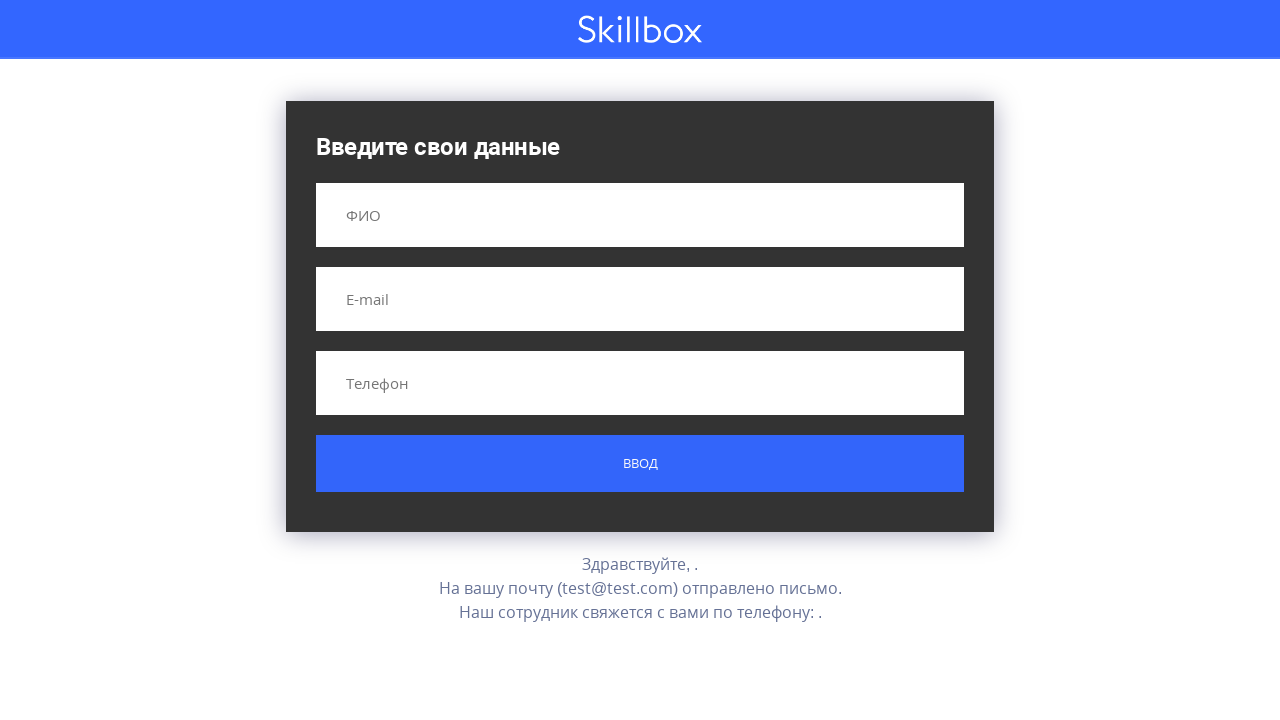

Result message displayed with entered email
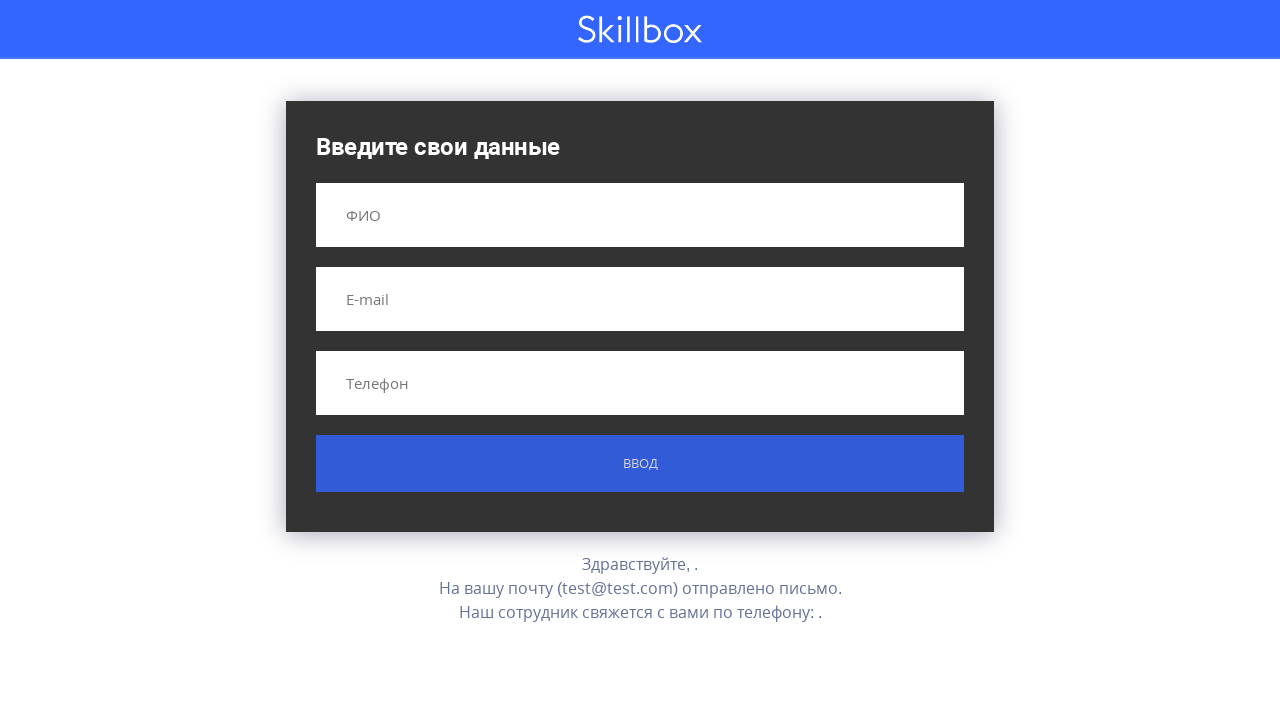

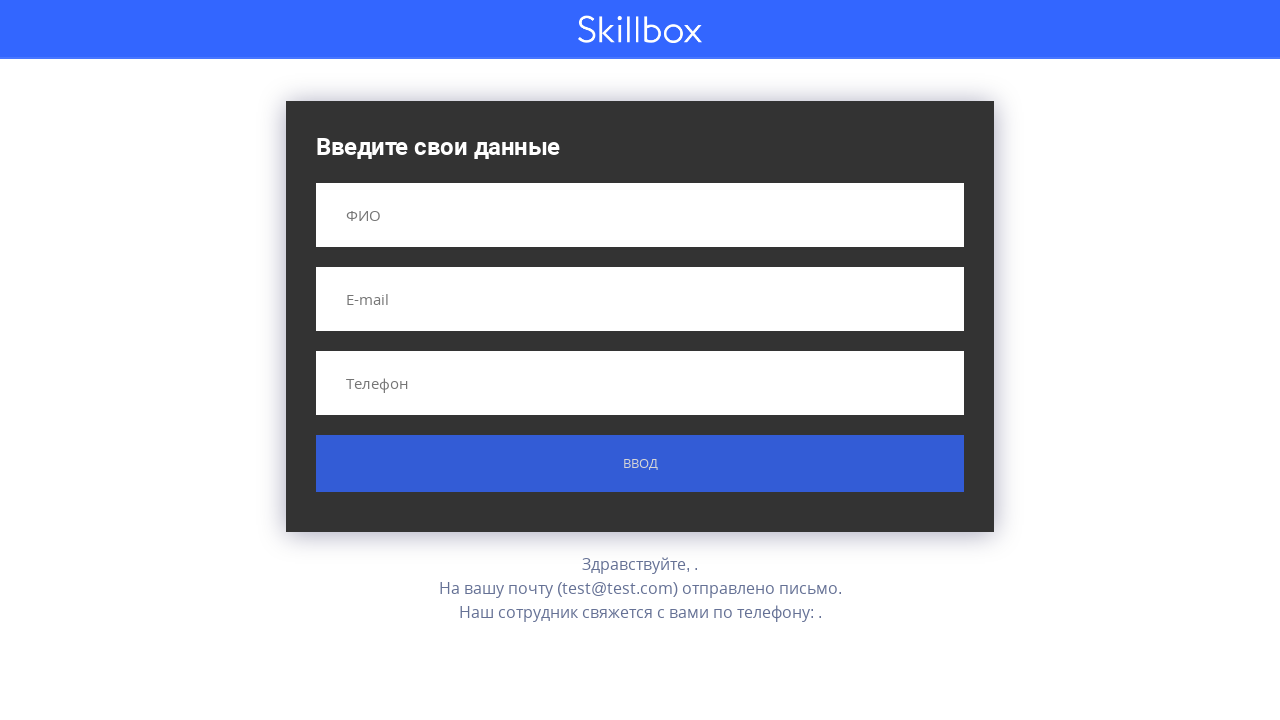